Demonstrates XPath traversal techniques including sibling navigation and parent-to-child navigation by locating and reading text from button elements in the page header.

Starting URL: https://rahulshettyacademy.com/AutomationPractice/

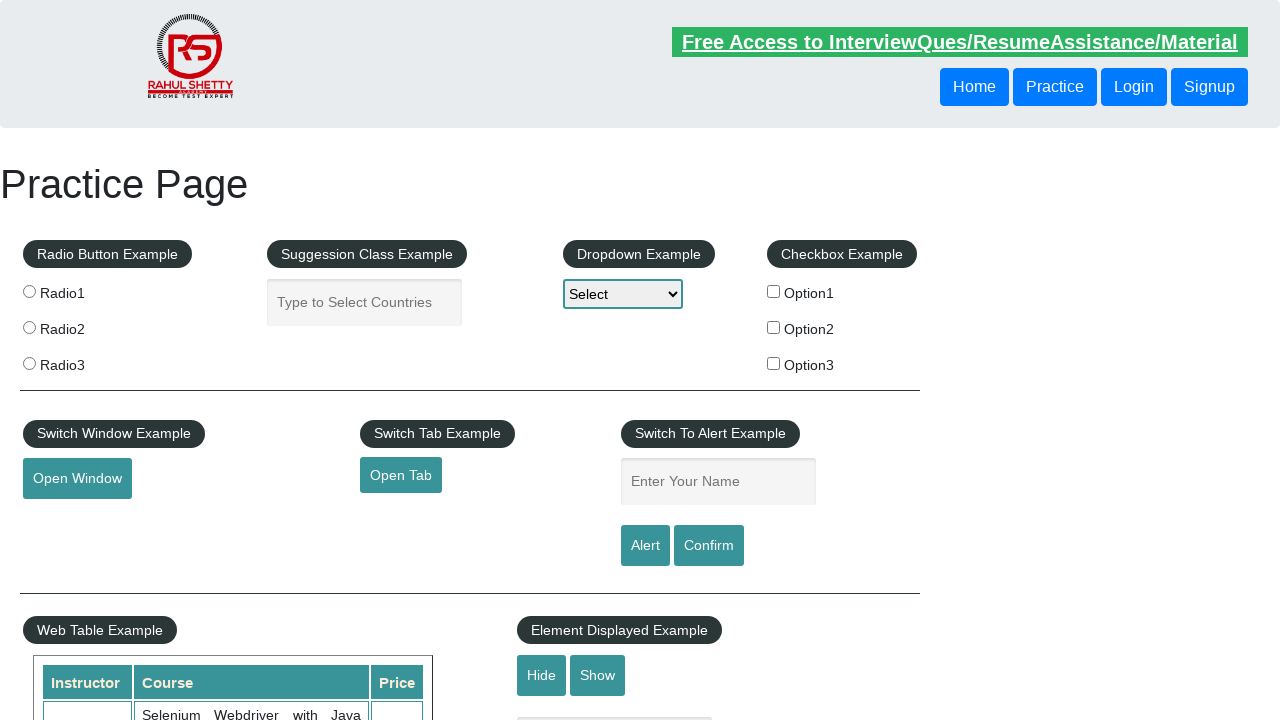

Located sibling button using XPath following-sibling traversal
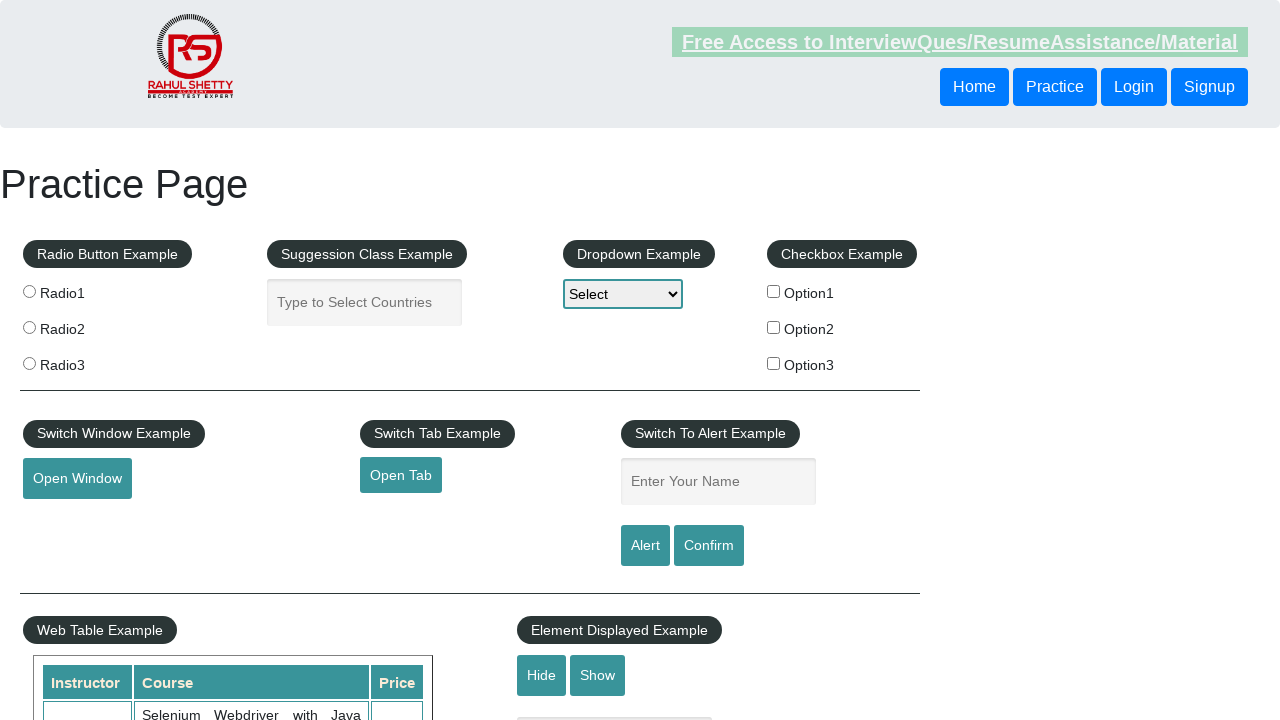

Waited for sibling button to become visible
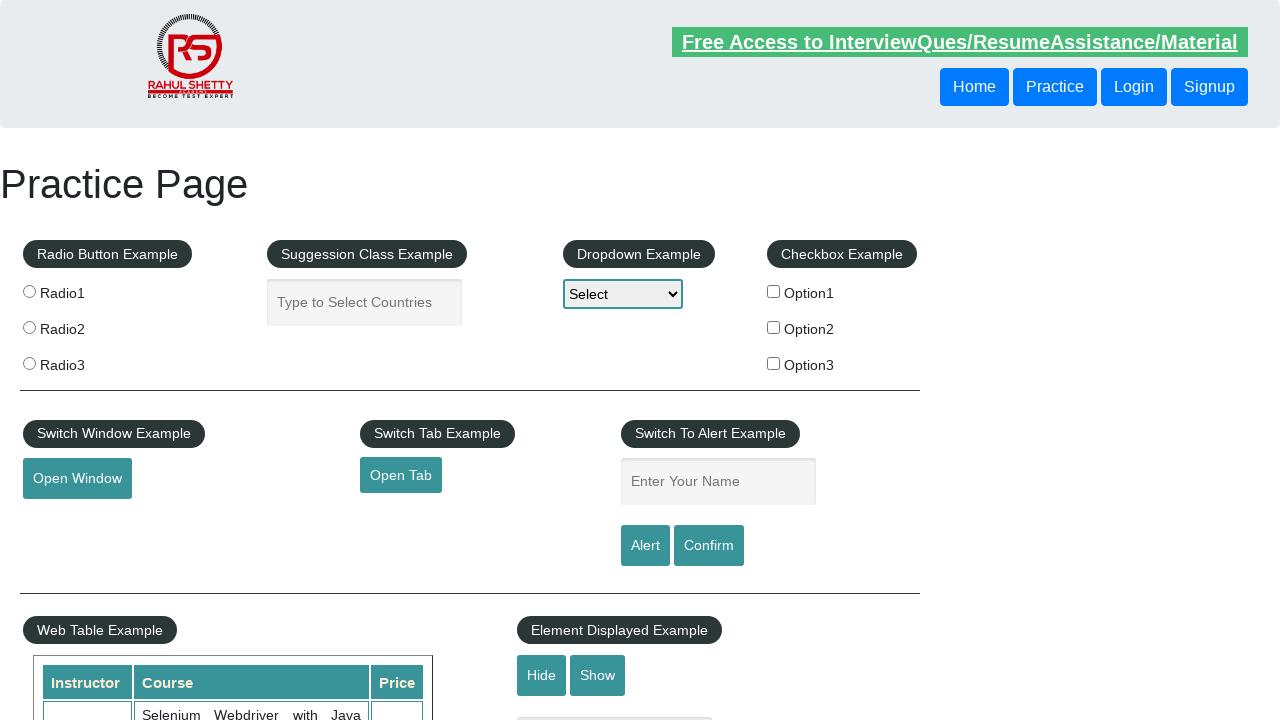

Retrieved sibling button text: Login
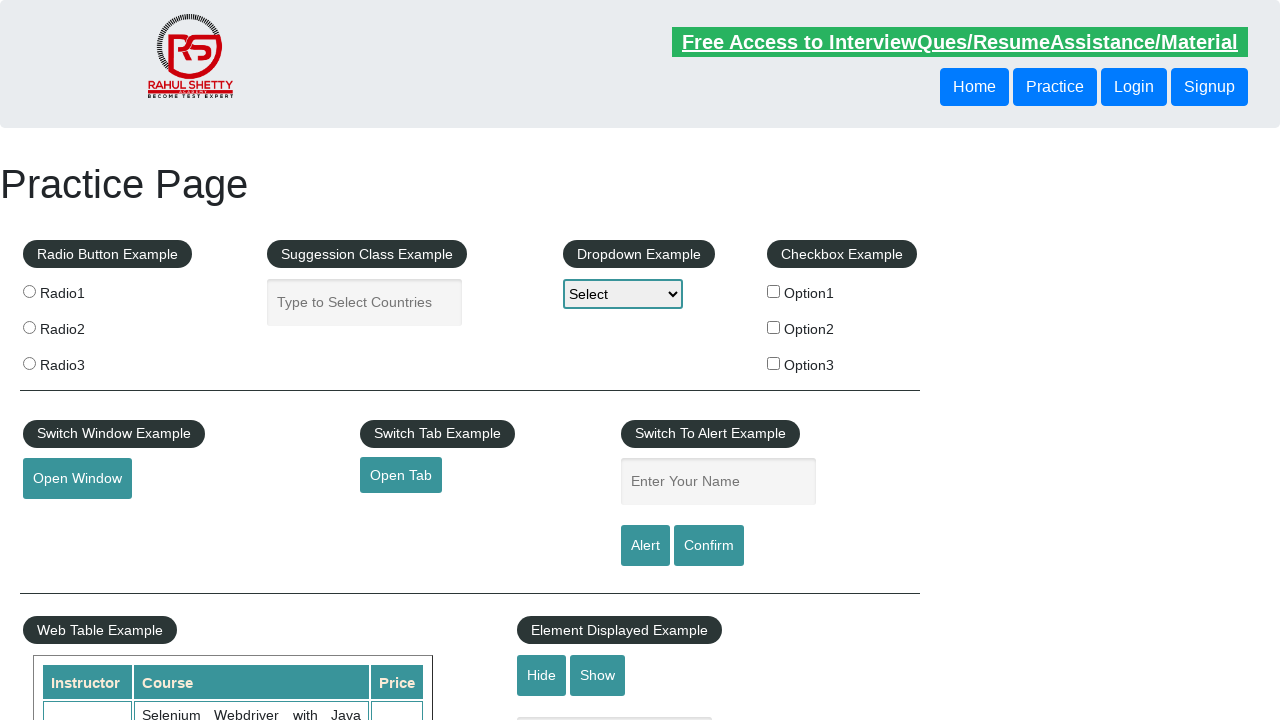

Located button using XPath parent-to-child traversal
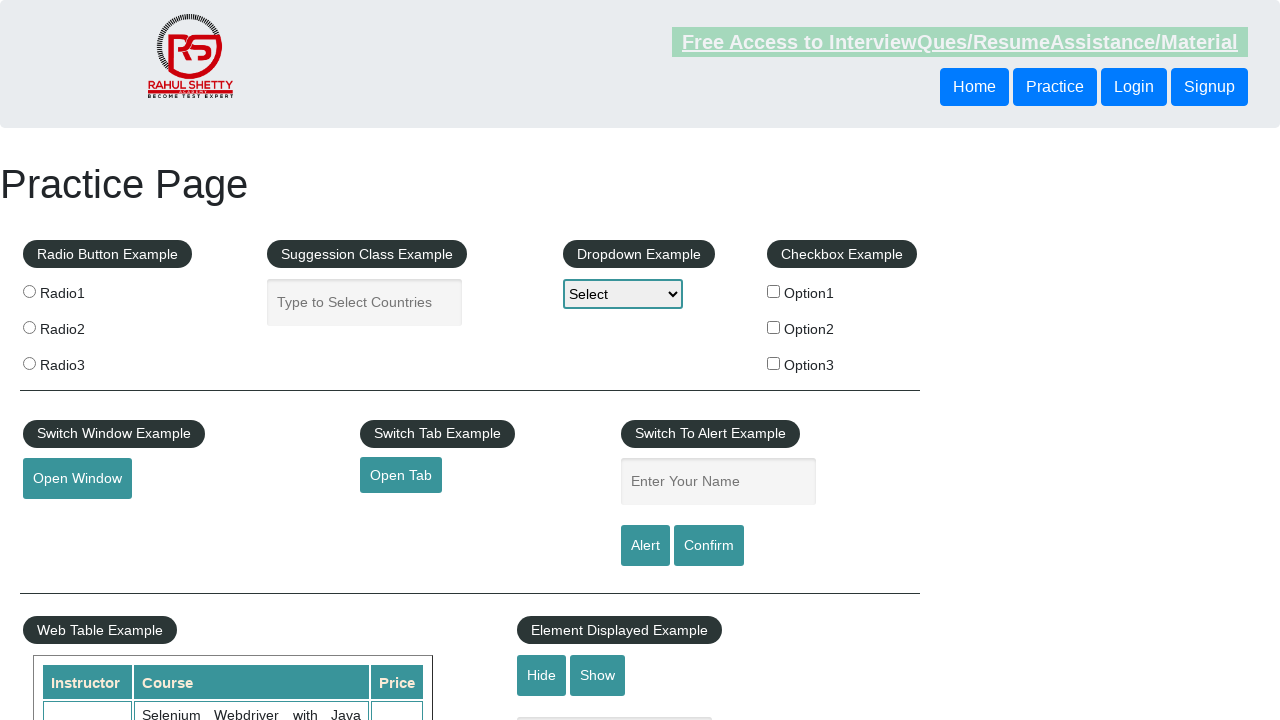

Retrieved parent-to-child button text: Practice
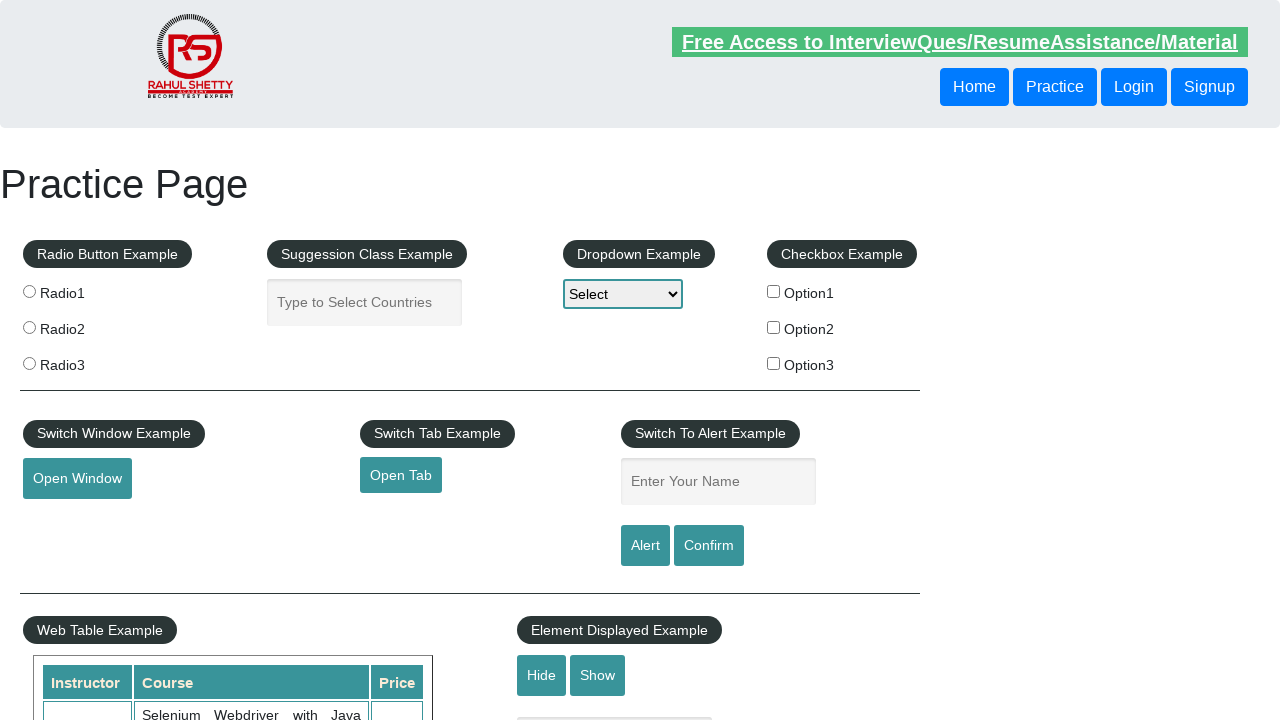

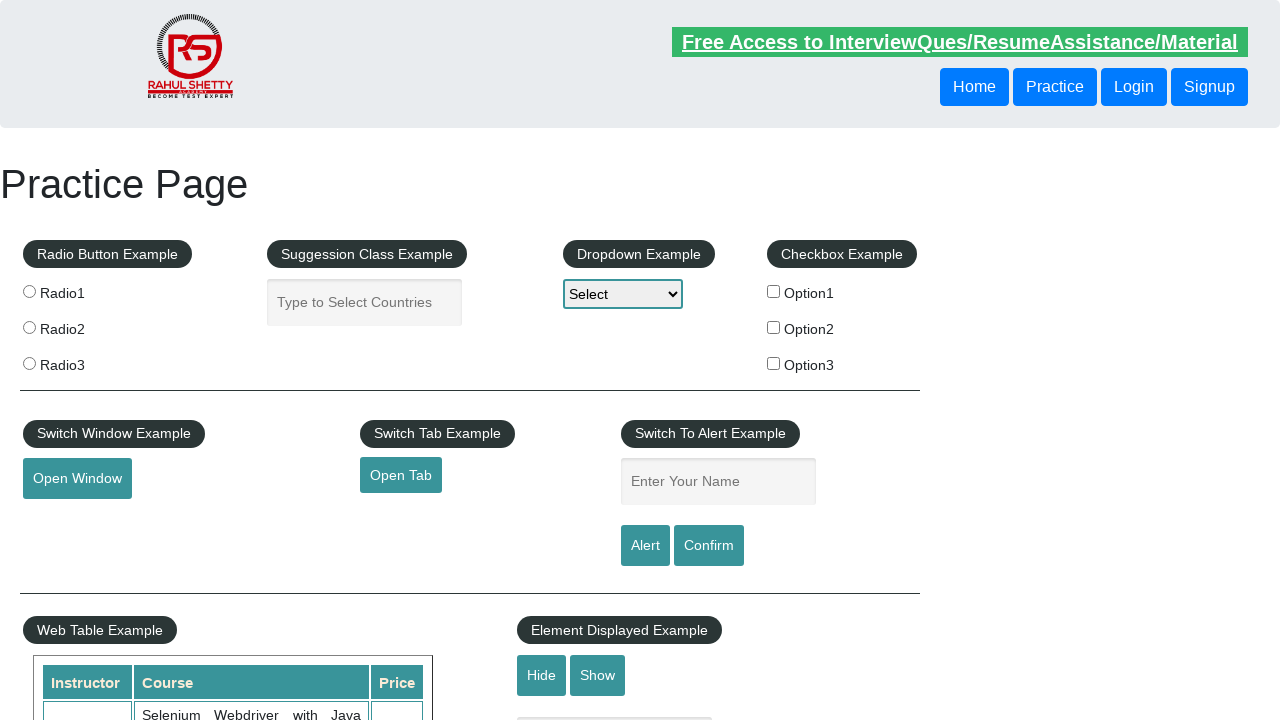